Verifies navigation to the Test Cases page by clicking on the Test Cases button from the homepage and confirming the user lands on the correct page.

Starting URL: http://automationexercise.com

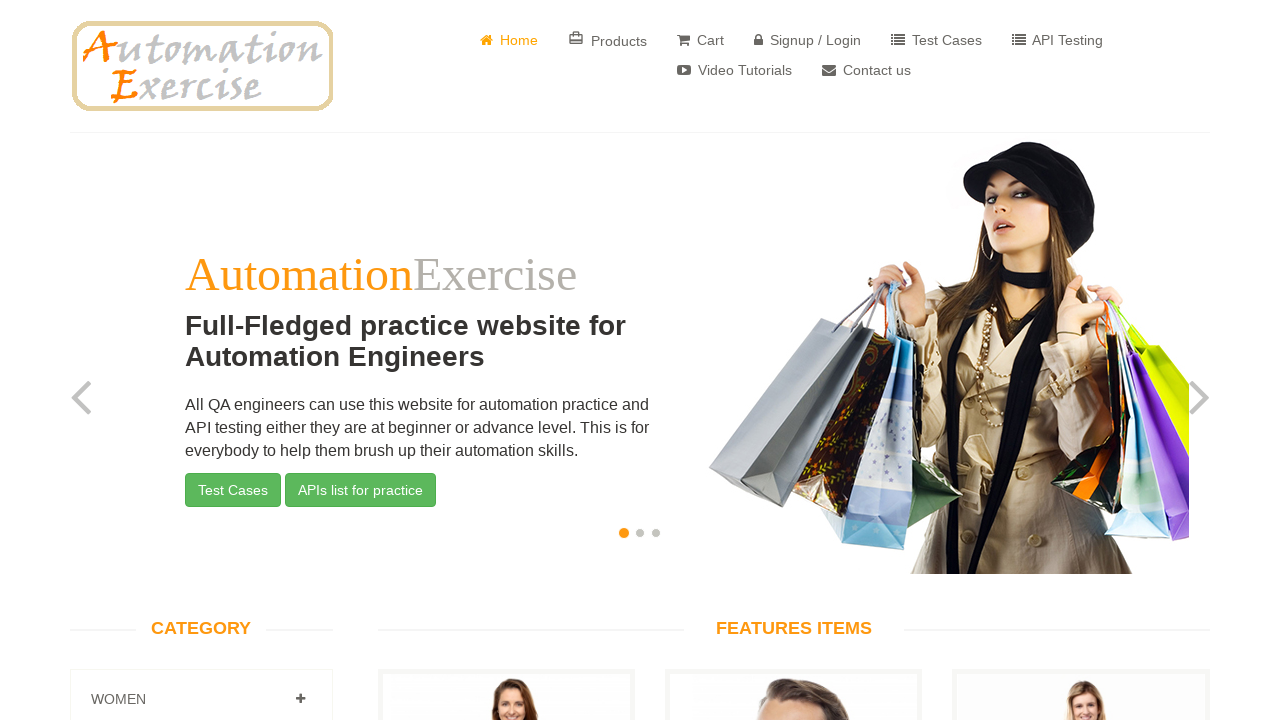

Test Cases button is visible on the homepage
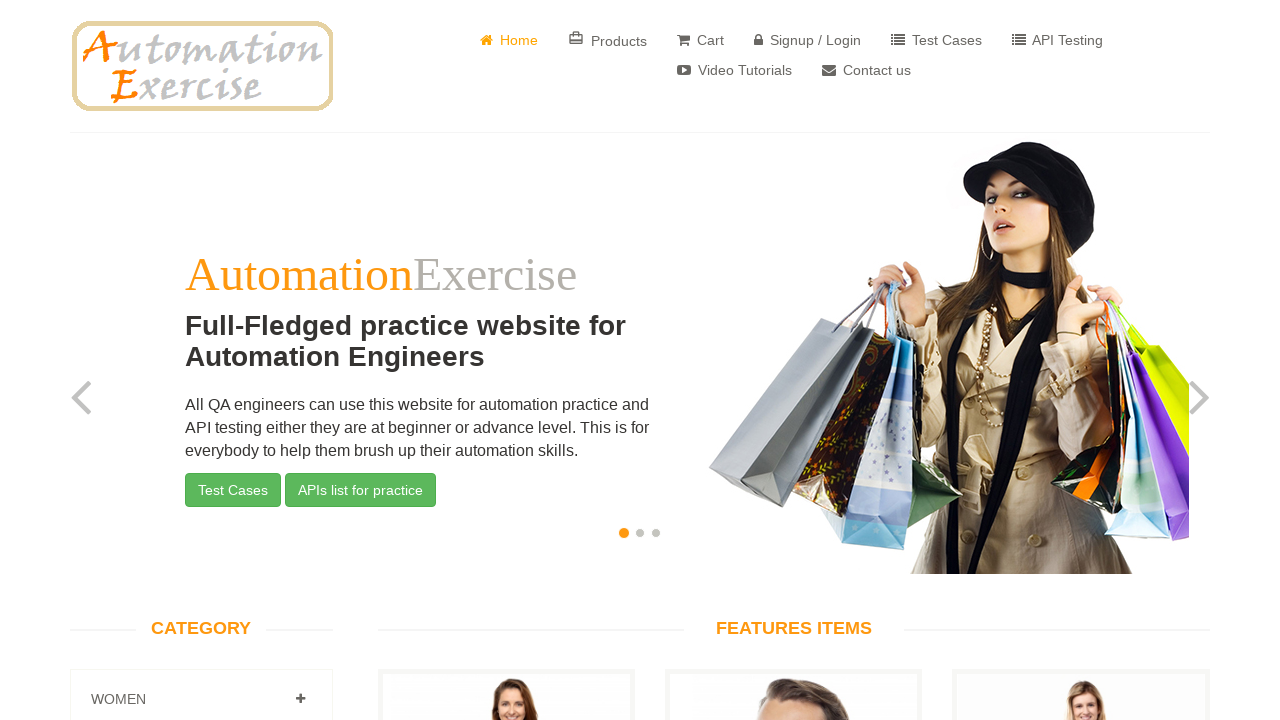

Clicked on Test Cases button at (936, 40) on a[href='/test_cases']
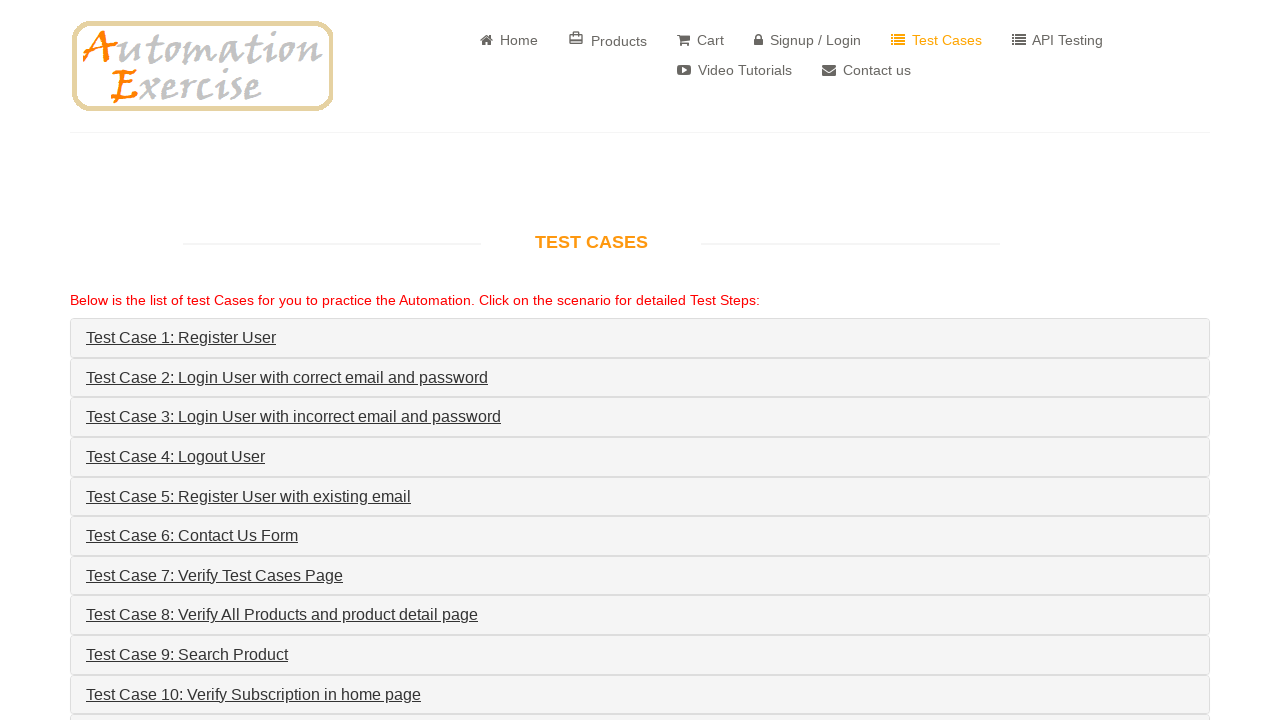

Navigated to Test Cases page (URL confirmed)
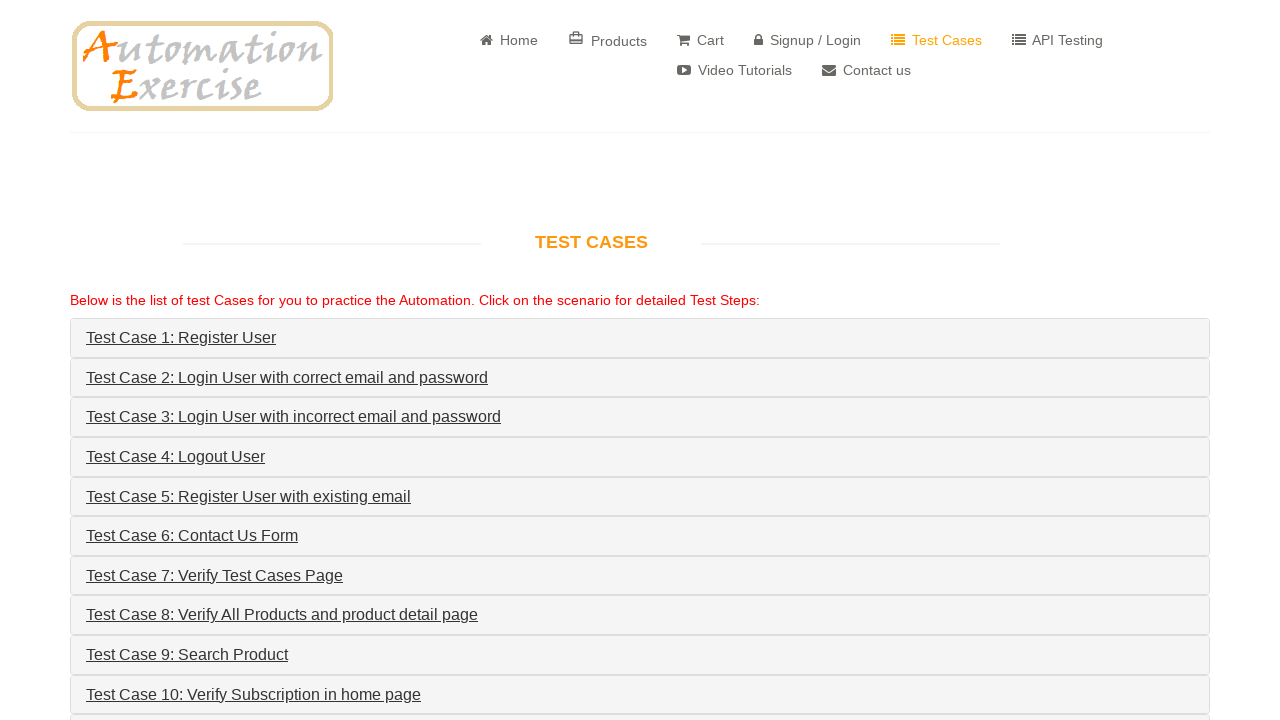

Test Cases page title is visible, confirming successful navigation
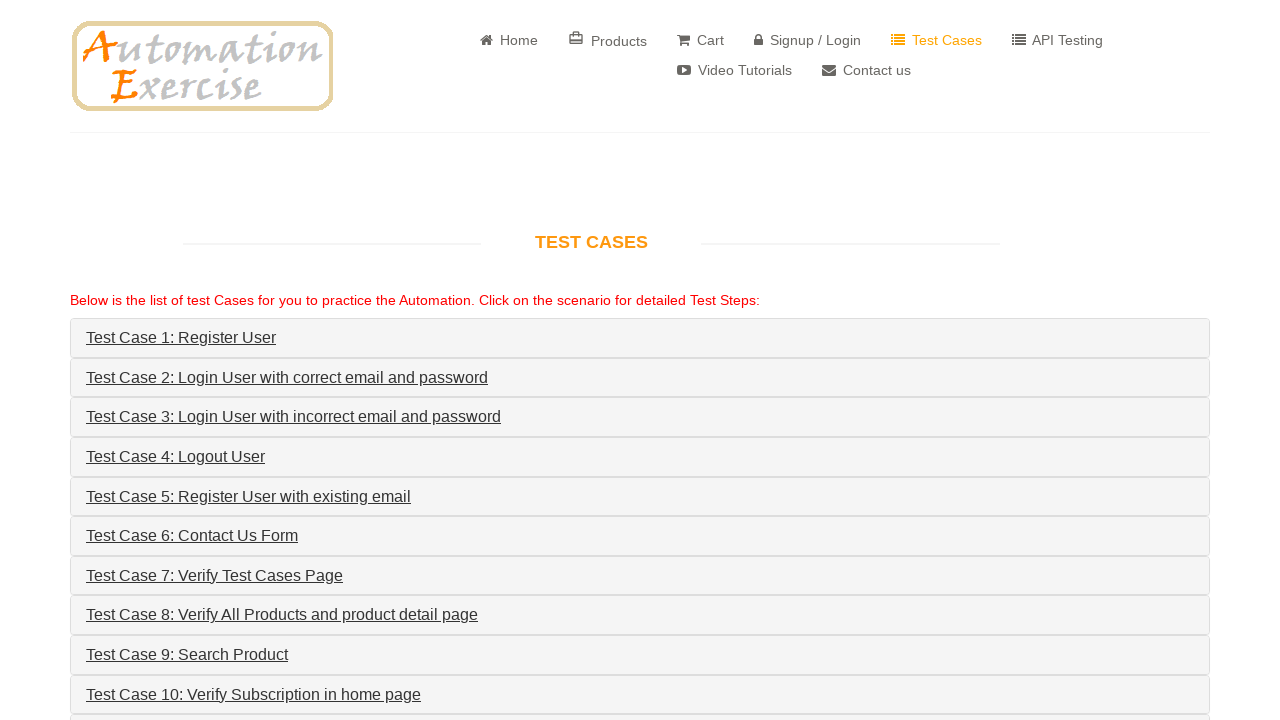

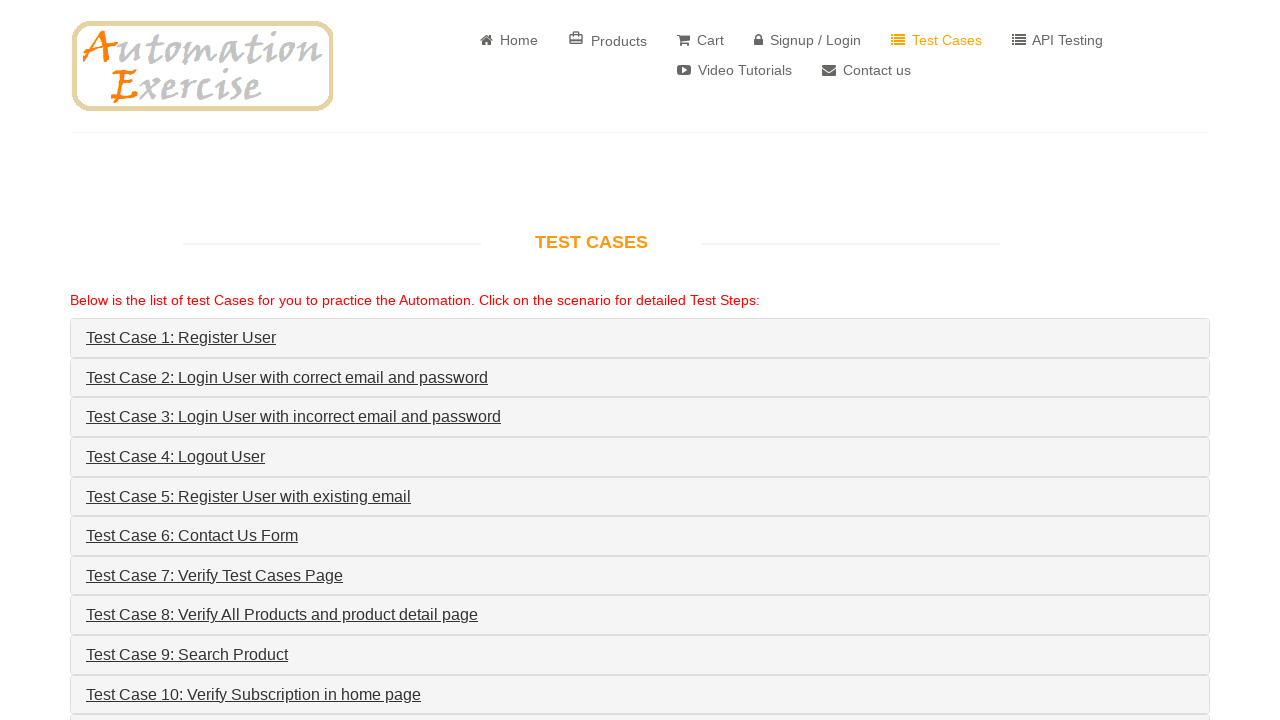